Navigates to the login practice page and verifies it loads successfully

Starting URL: https://rahulshettyacademy.com/loginpagePractise/

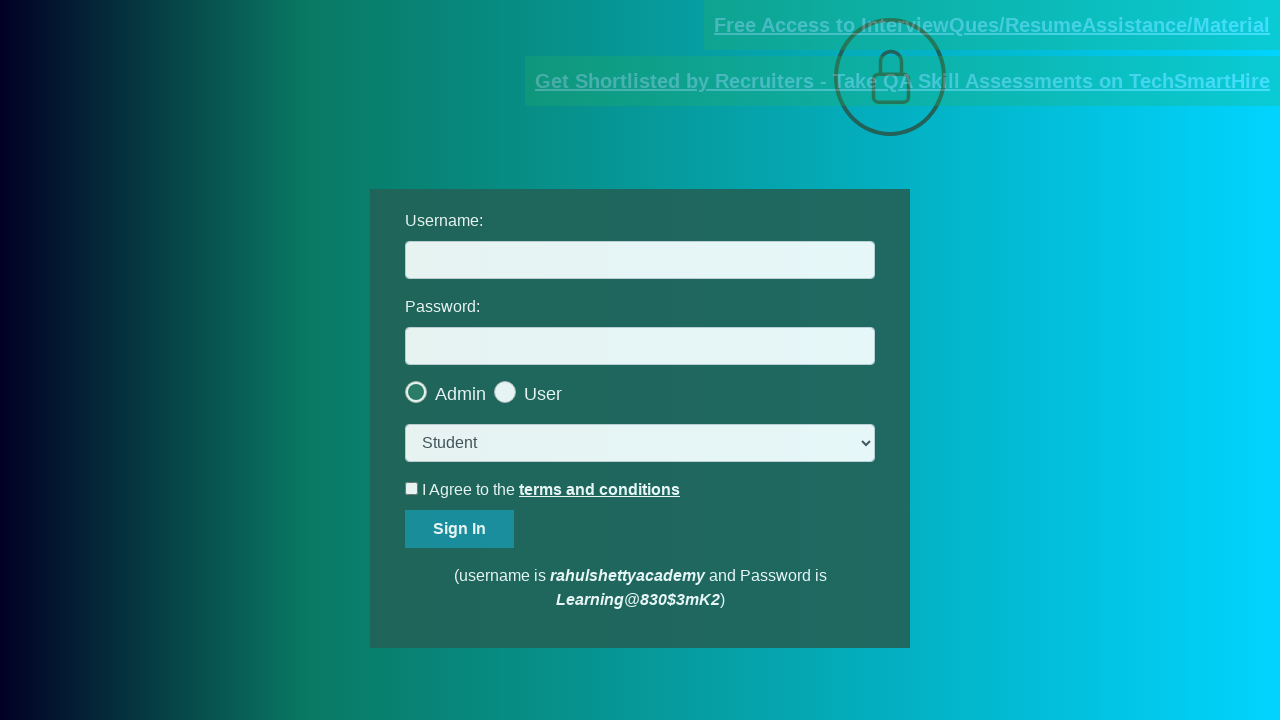

Waited for page DOM content to load
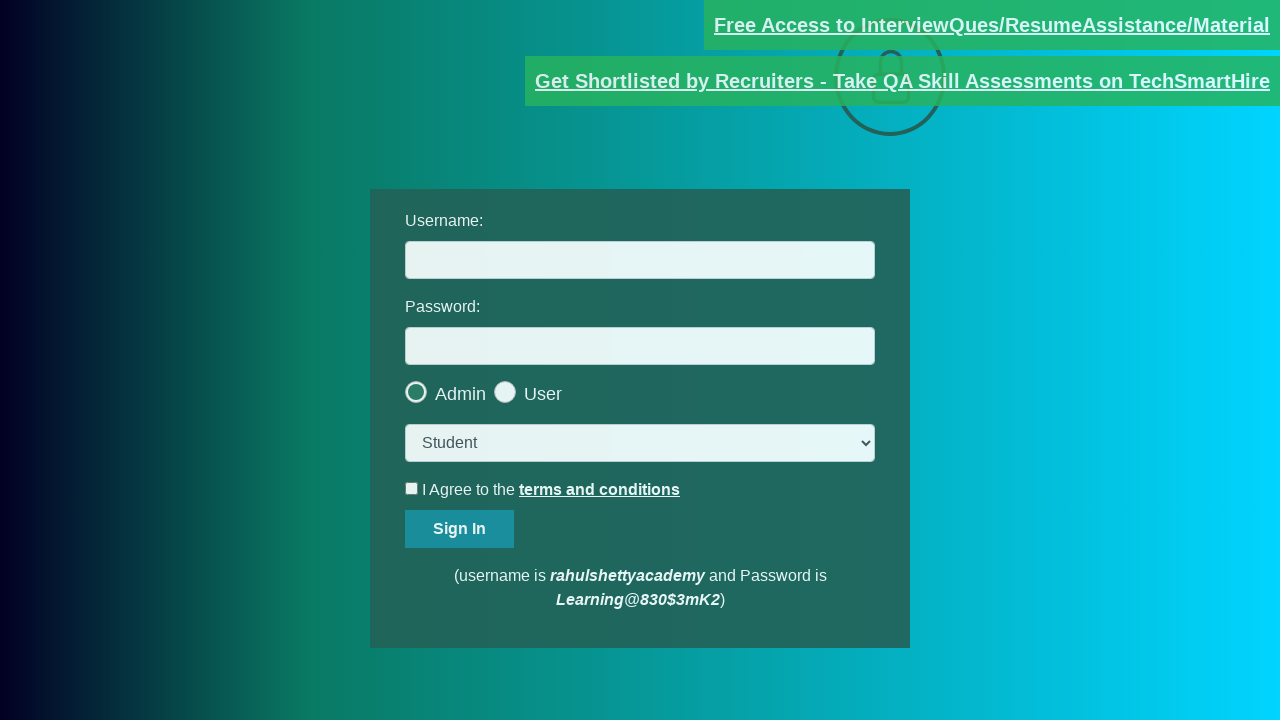

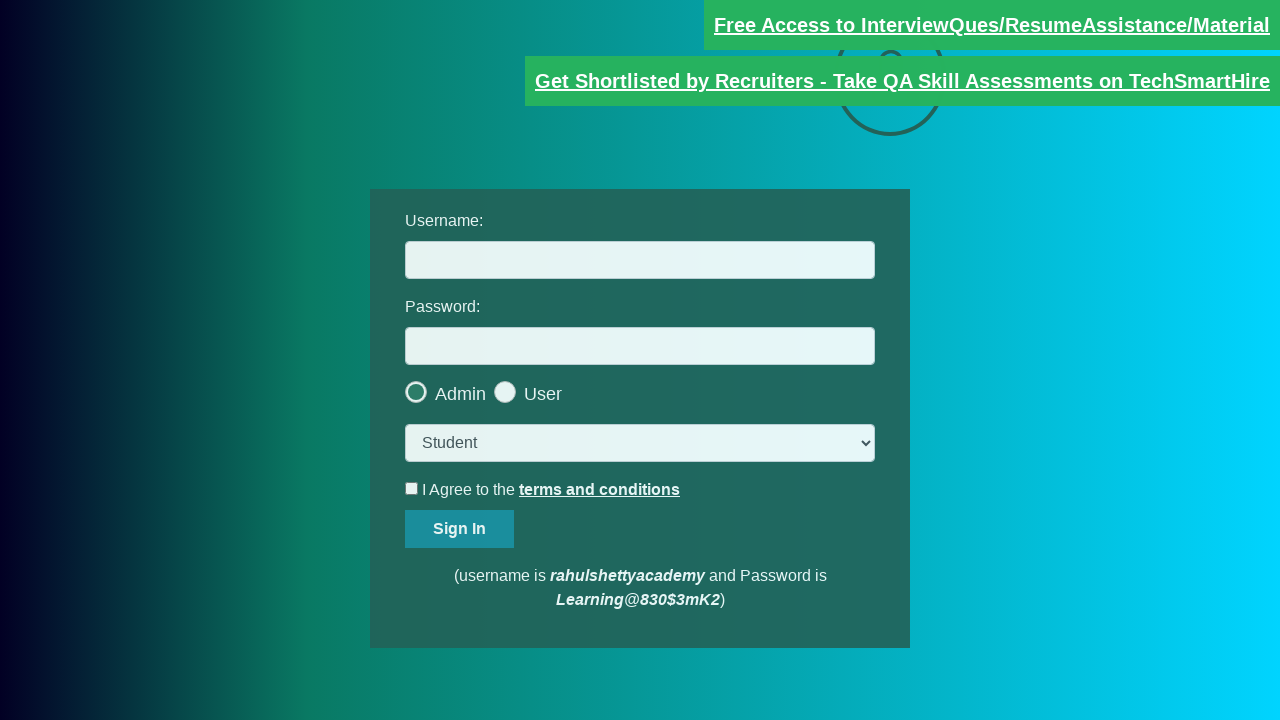